Tests the sidebar search functionality by typing a search query into the search input field and clicking the search button.

Starting URL: https://floower.bitbucket.io/pages/index.html

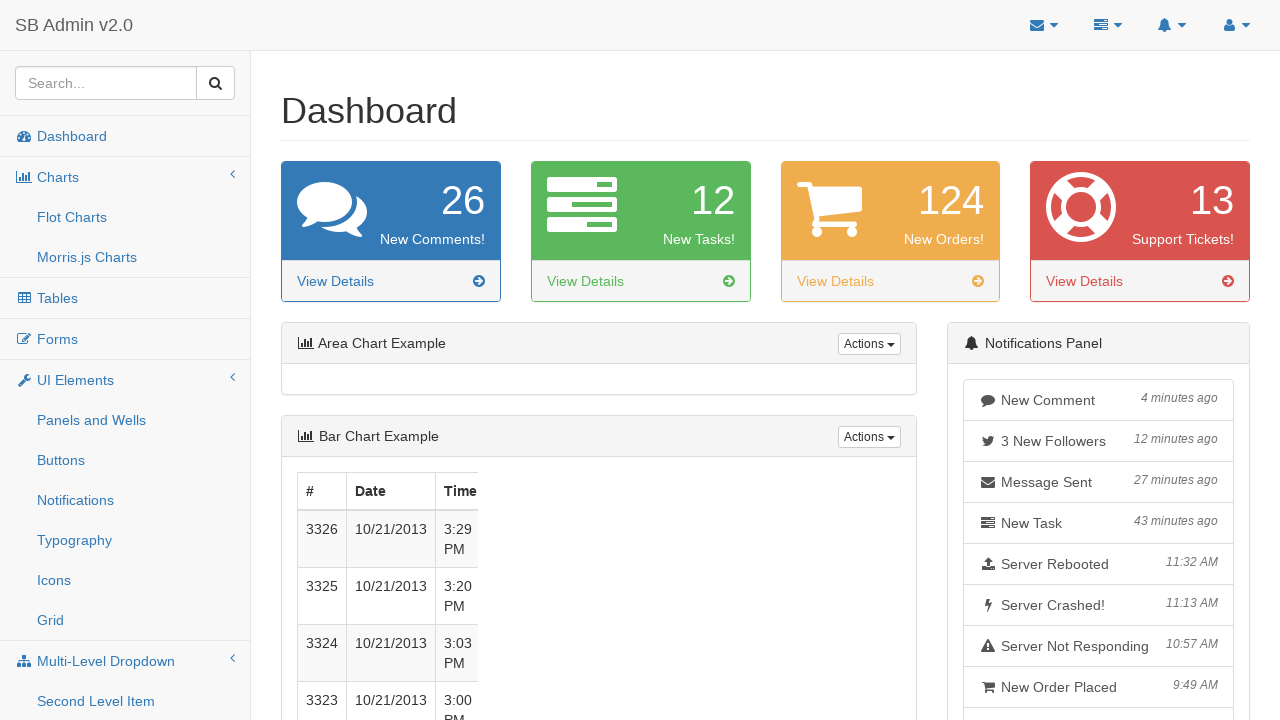

Typed 'test12345' into the sidebar search input field on //html/body/div[@id='wrapper']/nav[contains(@class, 'navbar navbar-default navba
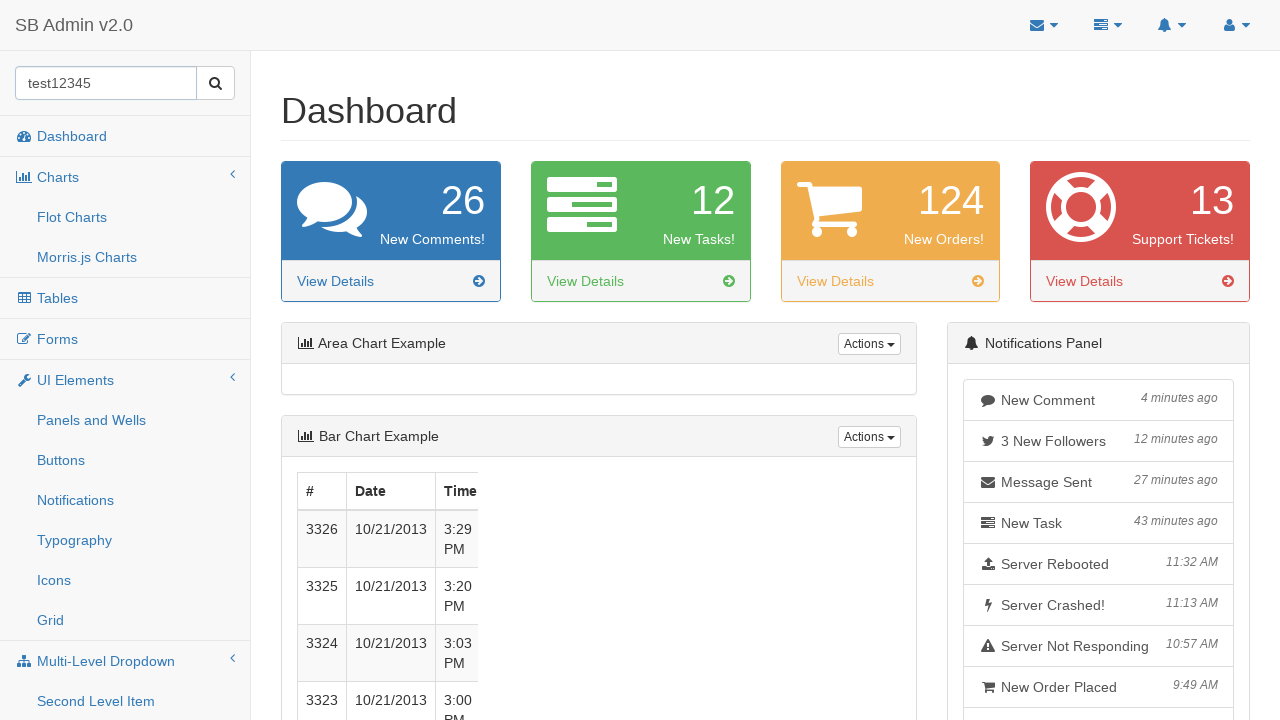

Clicked the sidebar search button to execute search at (216, 83) on xpath=//html/body/div[@id='wrapper']/nav[contains(@class, 'navbar navbar-default
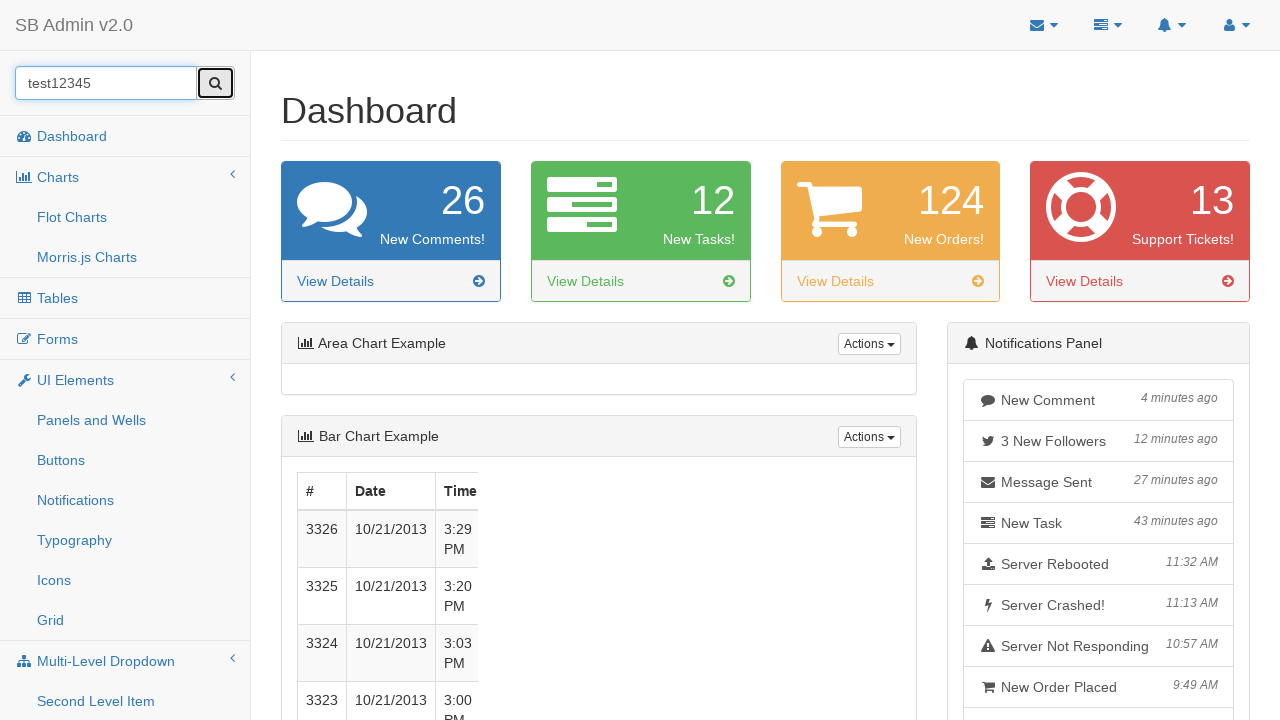

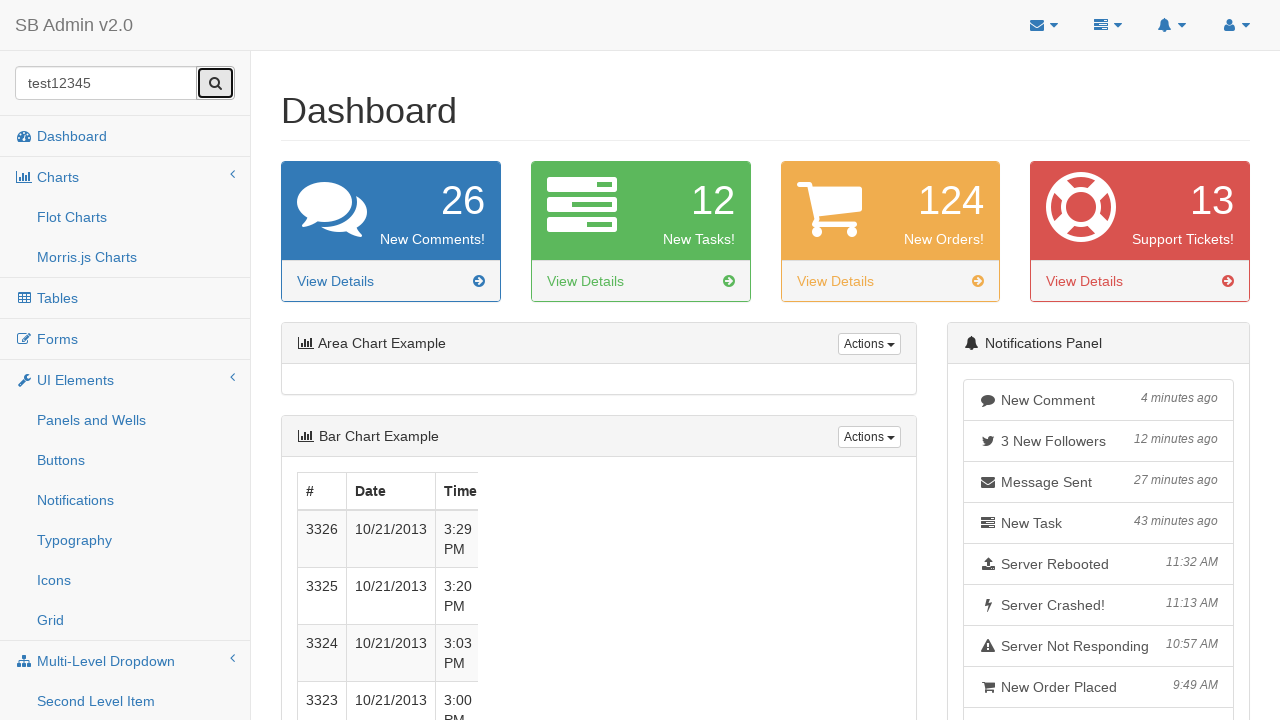